Tests JavaScript alert functionality by clicking a button to trigger an alert, accepting it, and verifying the result message

Starting URL: https://practice.cydeo.com/javascript_alerts

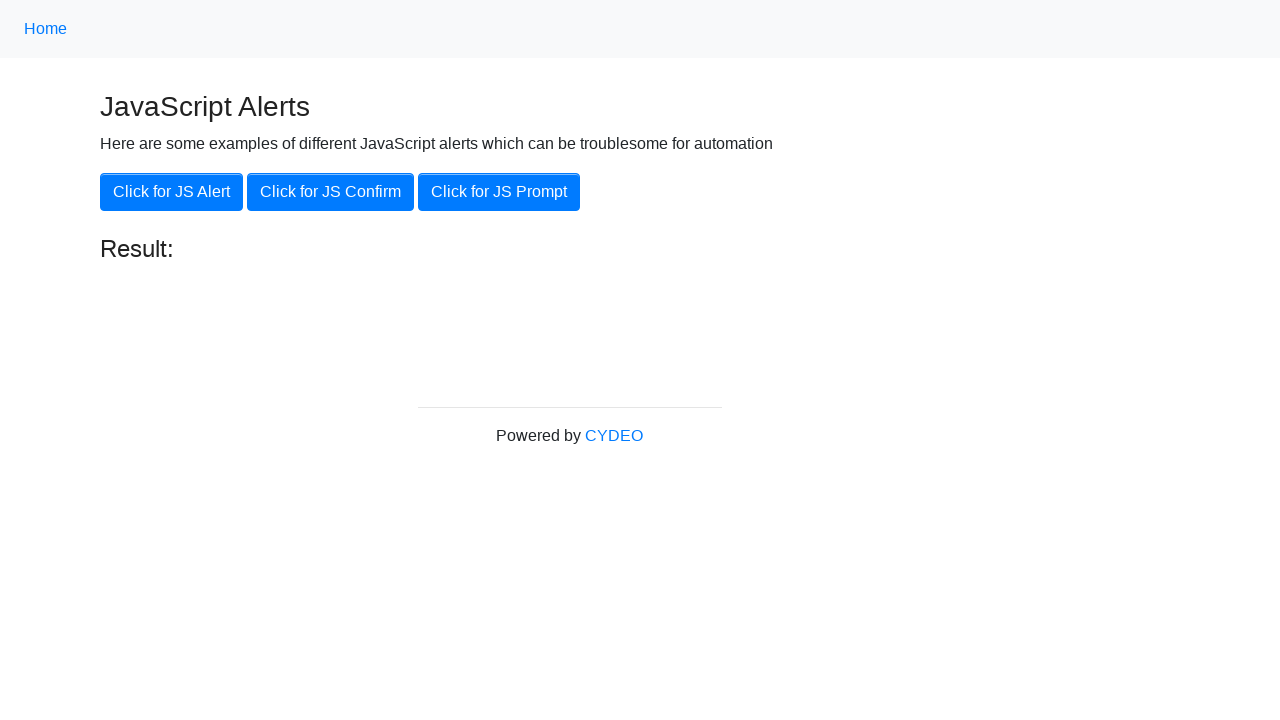

Clicked 'Click for JS Alert' button to trigger JavaScript alert at (172, 192) on xpath=//button[.='Click for JS Alert']
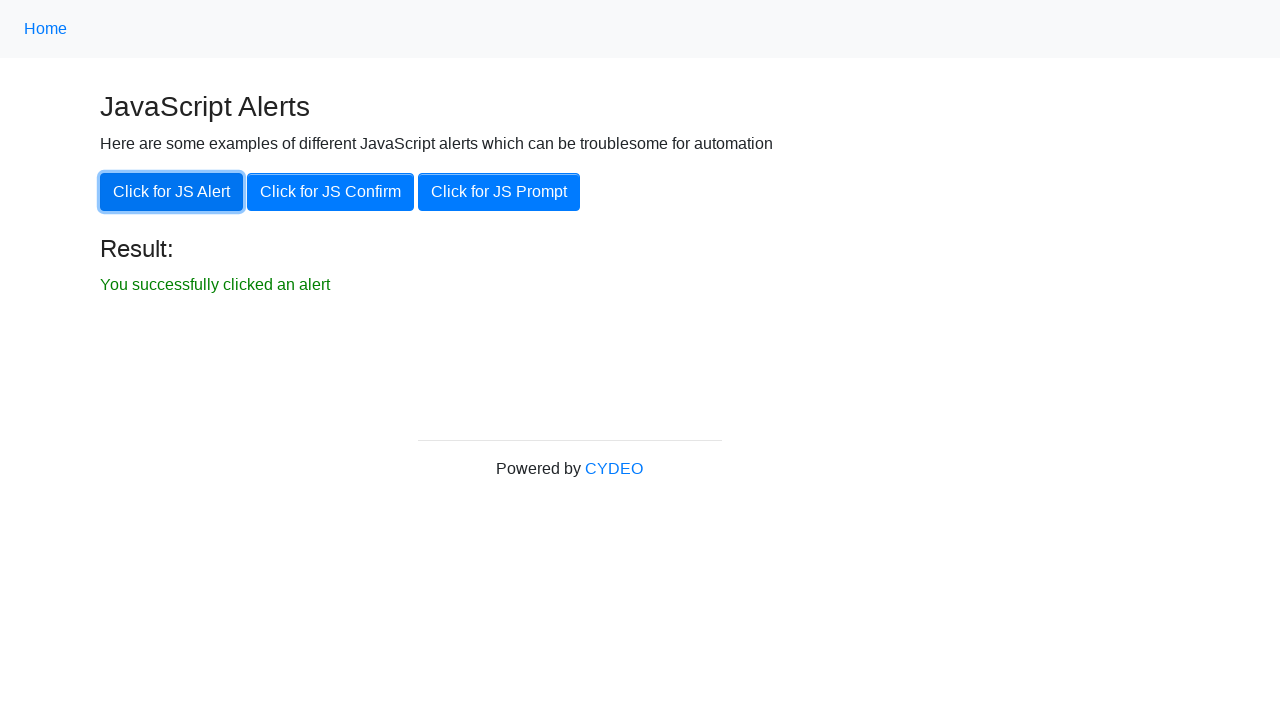

Set up dialog handler to accept alerts
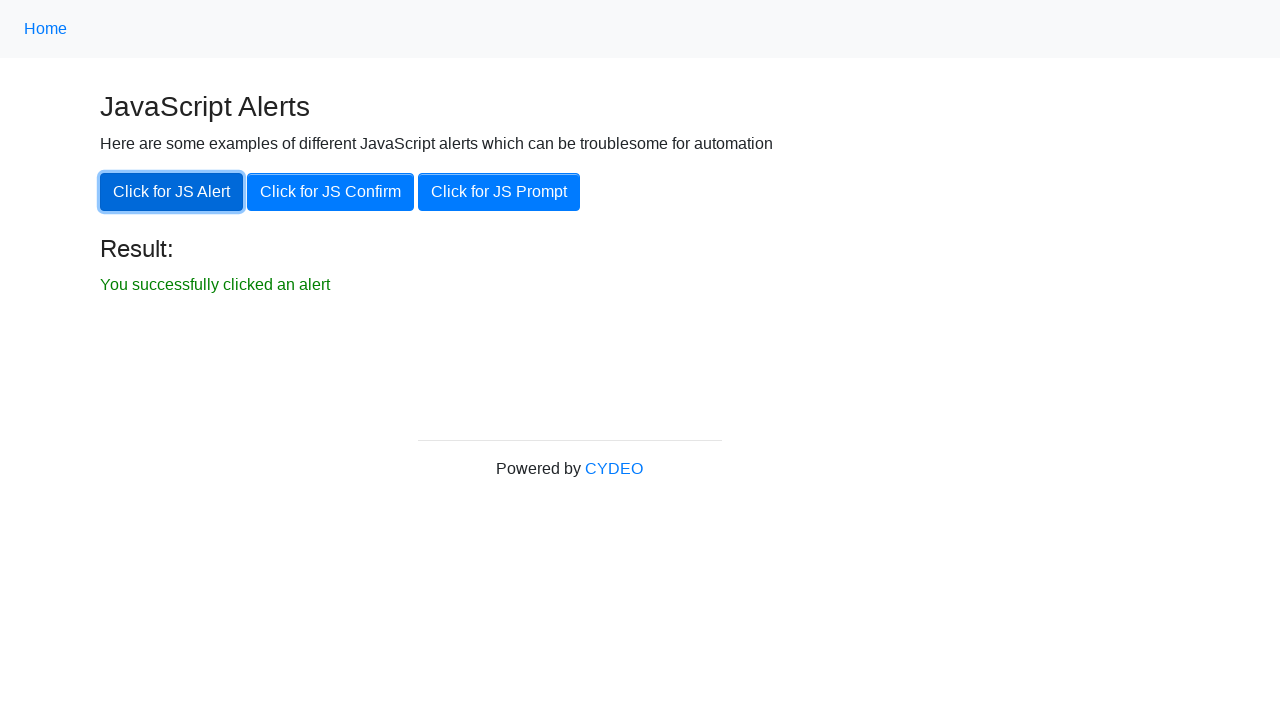

Clicked 'Click for JS Alert' button again to trigger alert and accept it at (172, 192) on xpath=//button[.='Click for JS Alert']
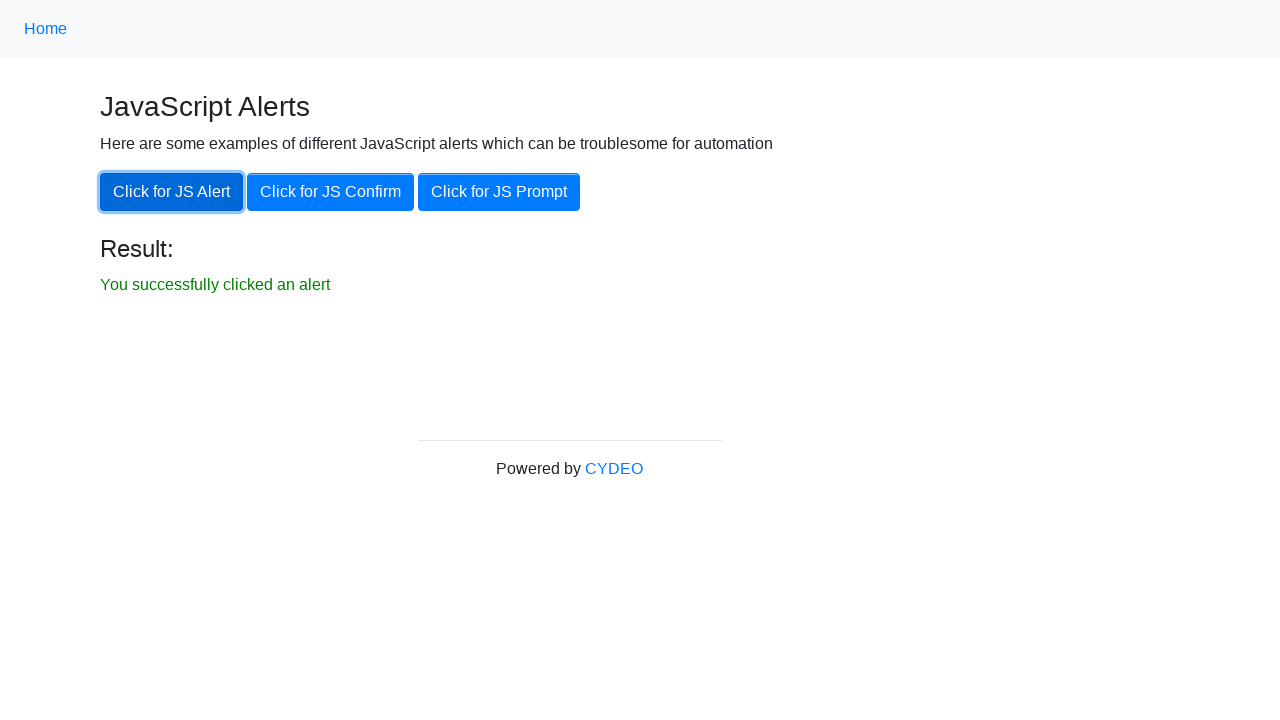

Waited for result message to become visible
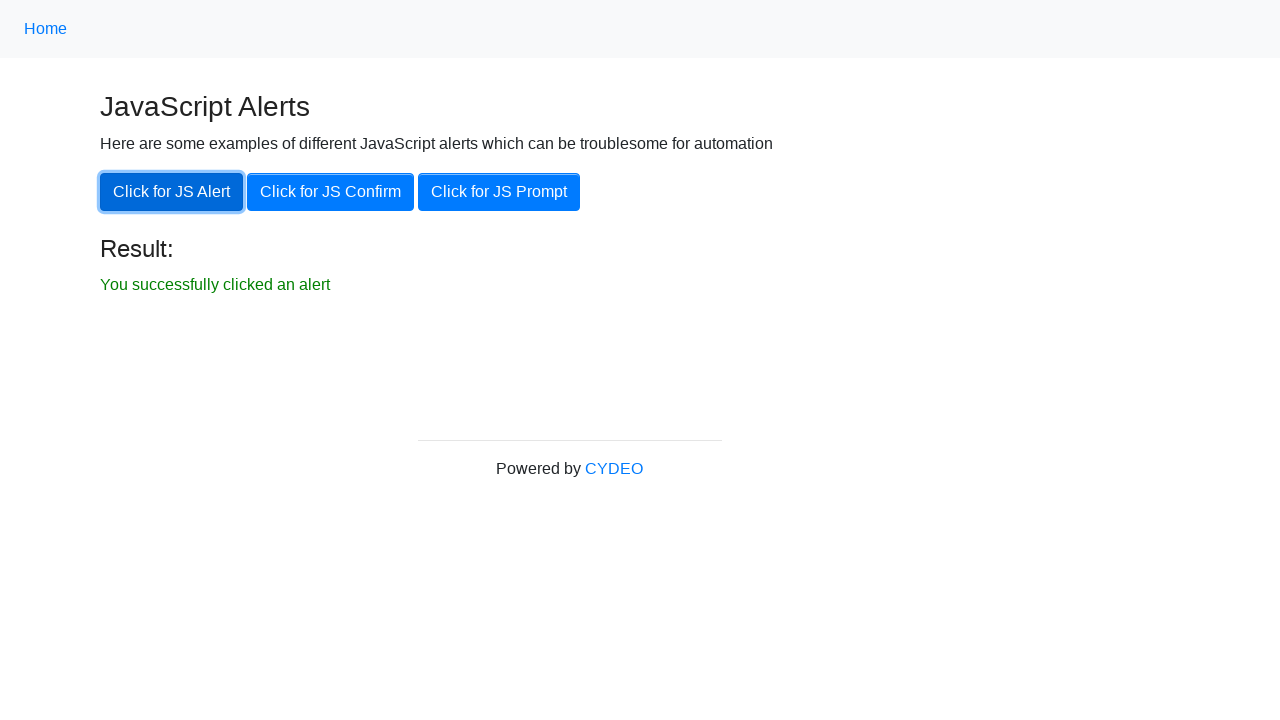

Verified result message displays 'You successfully clicked an alert'
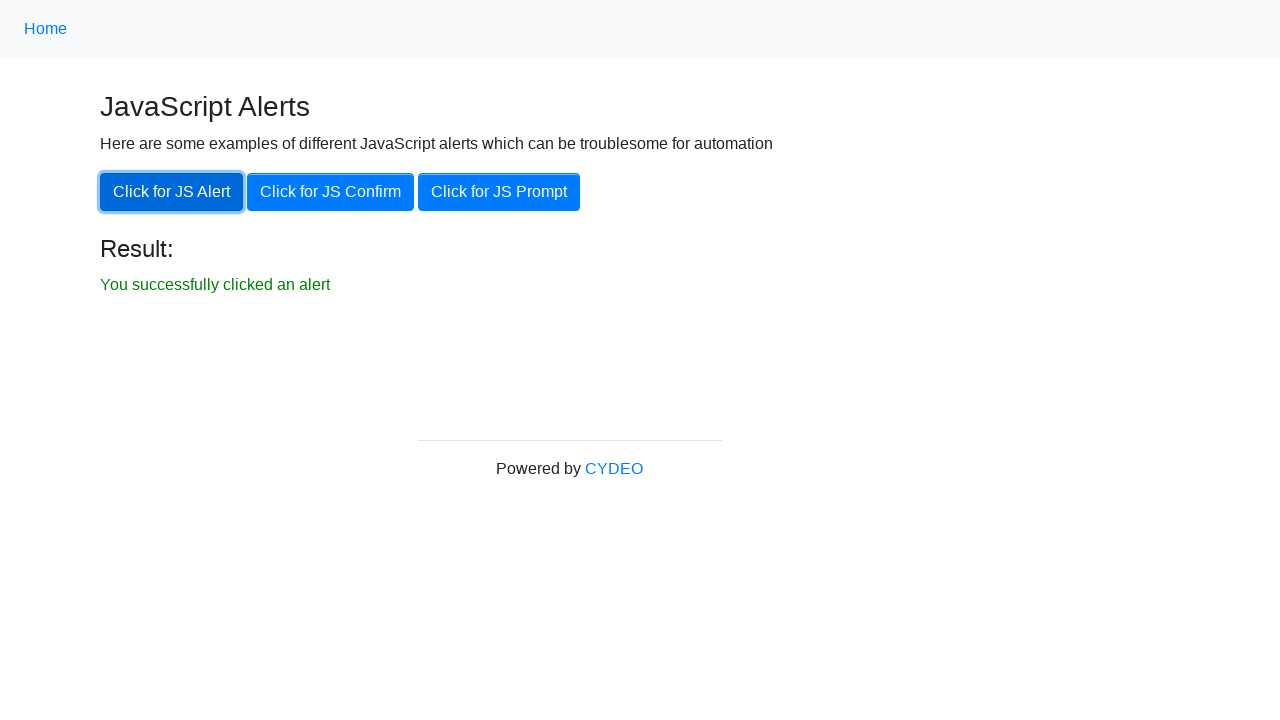

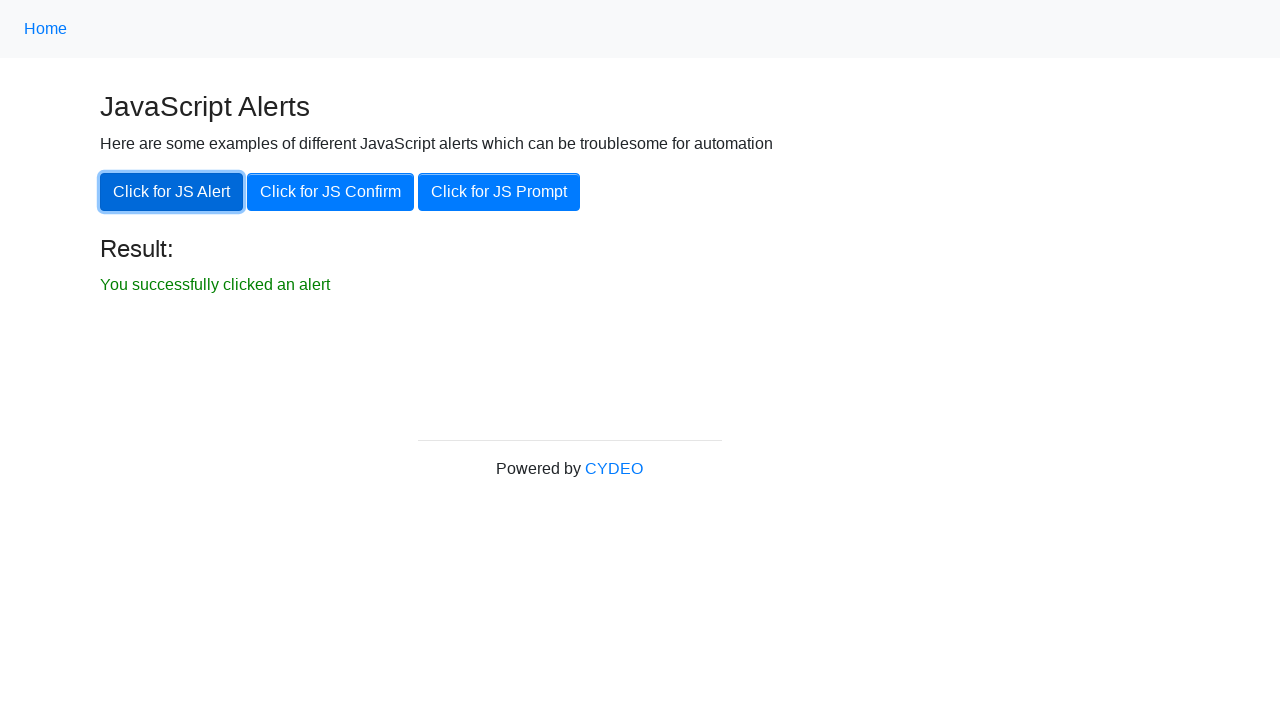